Tests clicking the "Add New Appointment" button and verifies that a modal is displayed

Starting URL: https://test-a-pet.vercel.app/

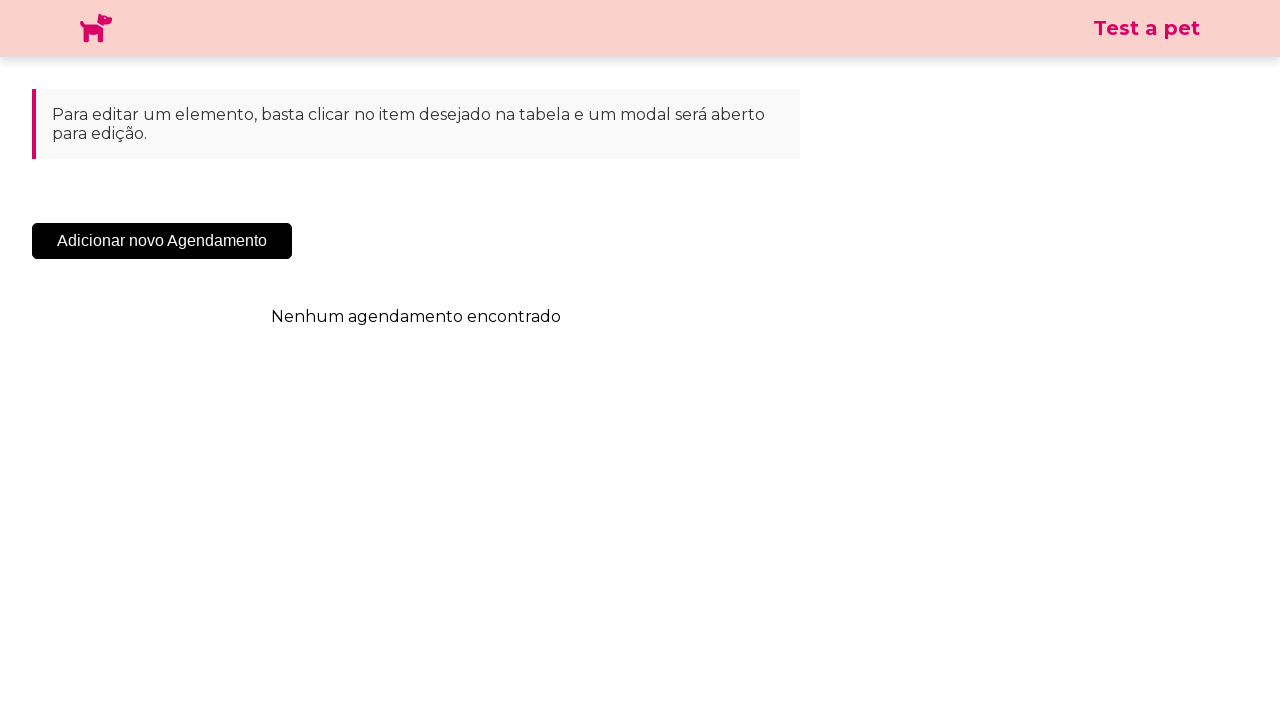

Clicked the 'Add New Appointment' button at (162, 241) on .sc-cHqXqK.kZzwzX
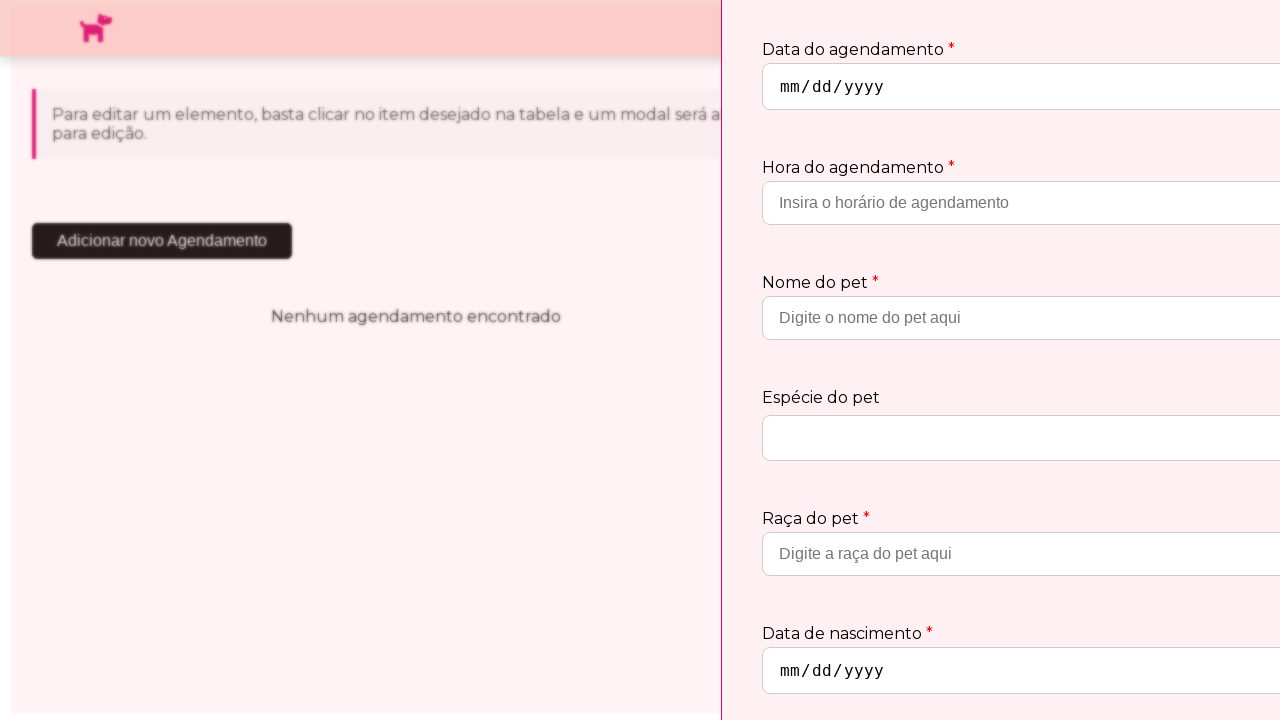

Modal dialog is now visible
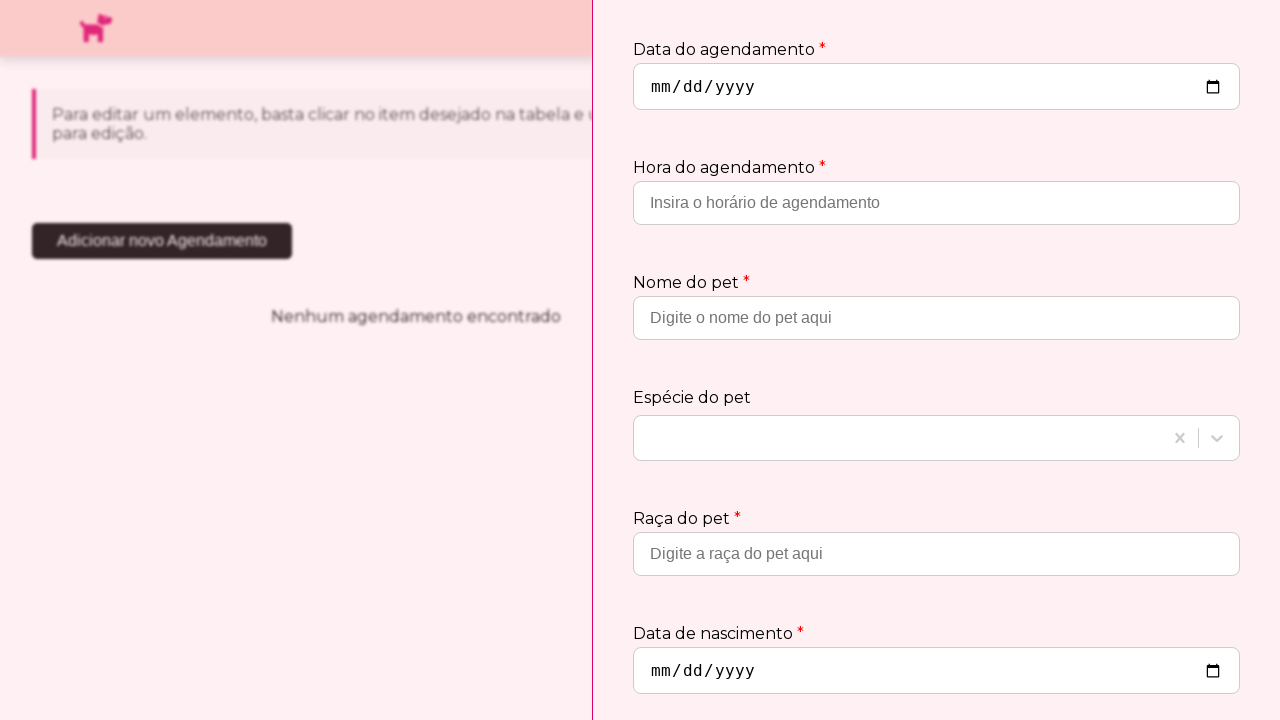

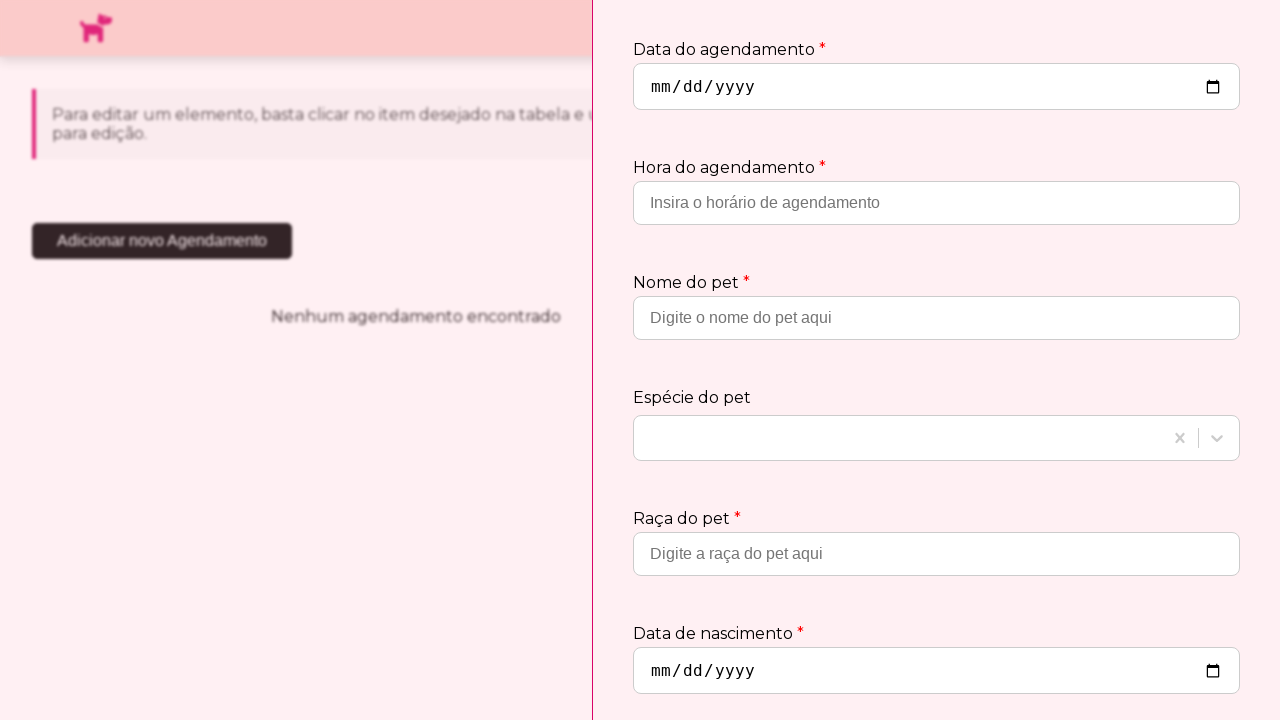